Tests textbox form filling by entering values into single-line and multi-line text input fields on a demo QA page, including name, email, current address, and permanent address fields.

Starting URL: https://demoqa.com/text-box

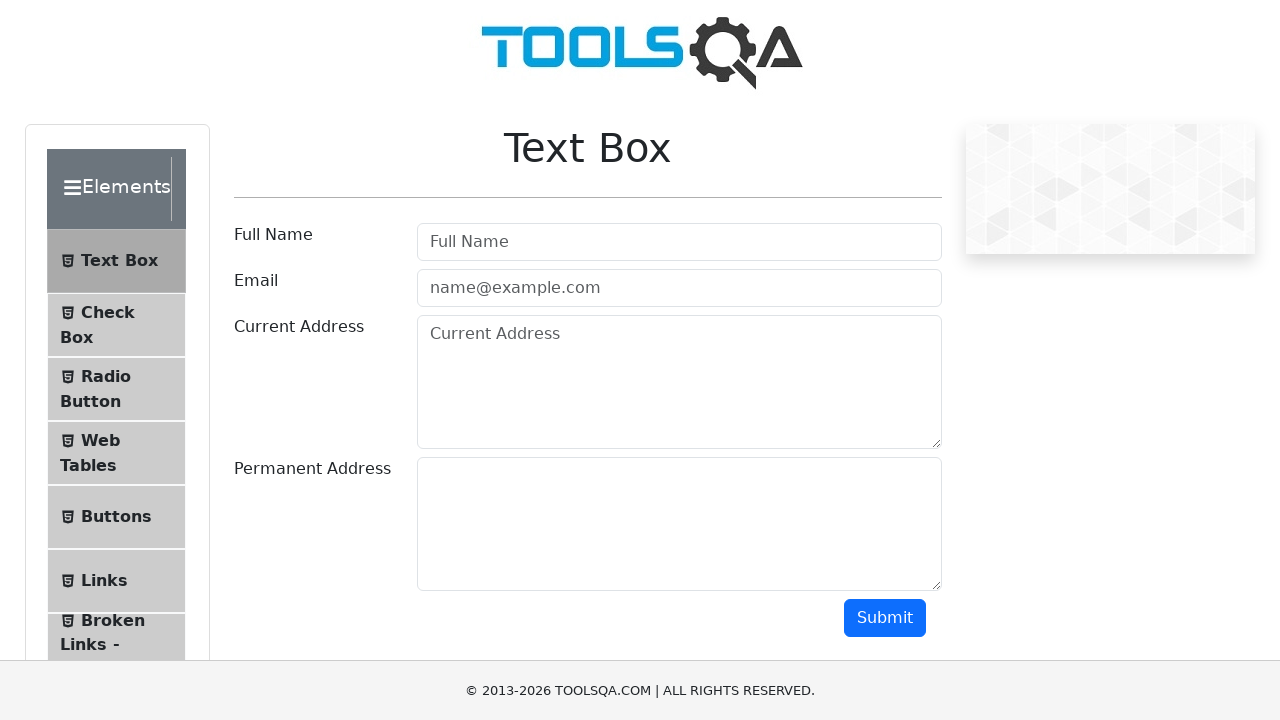

Filled userName field with 'John Smith' on #userName
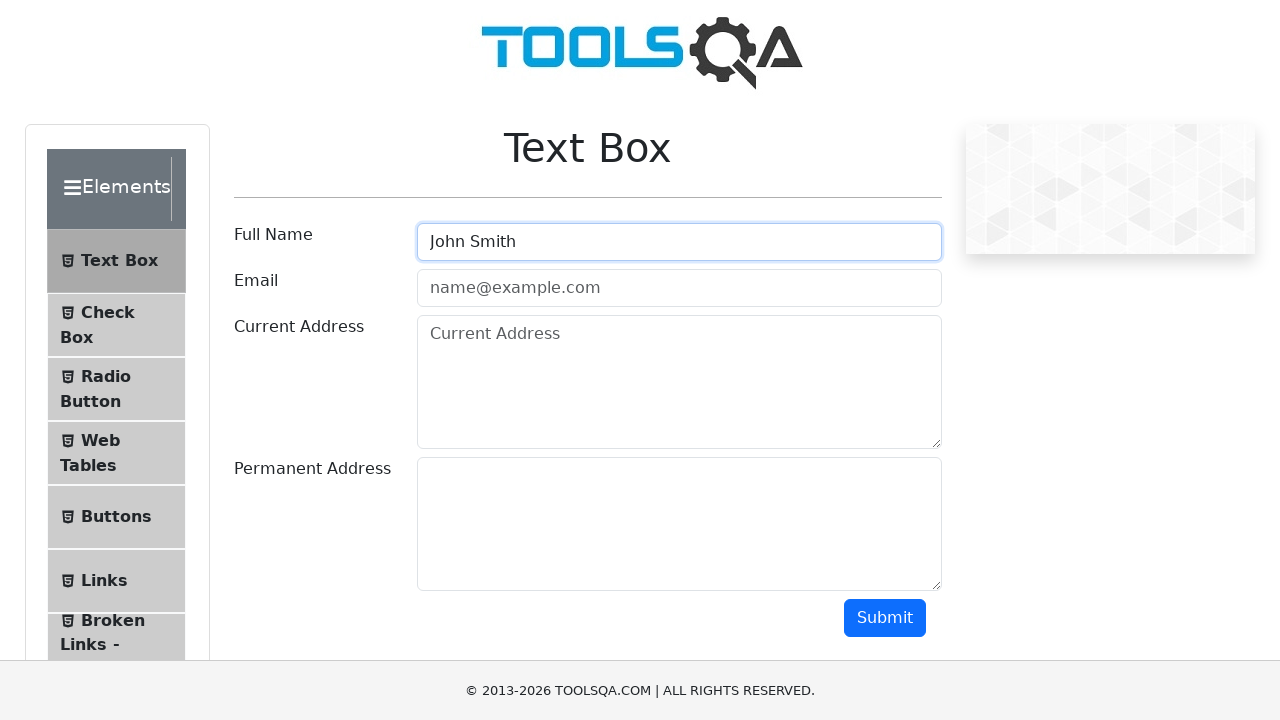

Filled userEmail field with 'john.smith@testdomain.com' on #userEmail
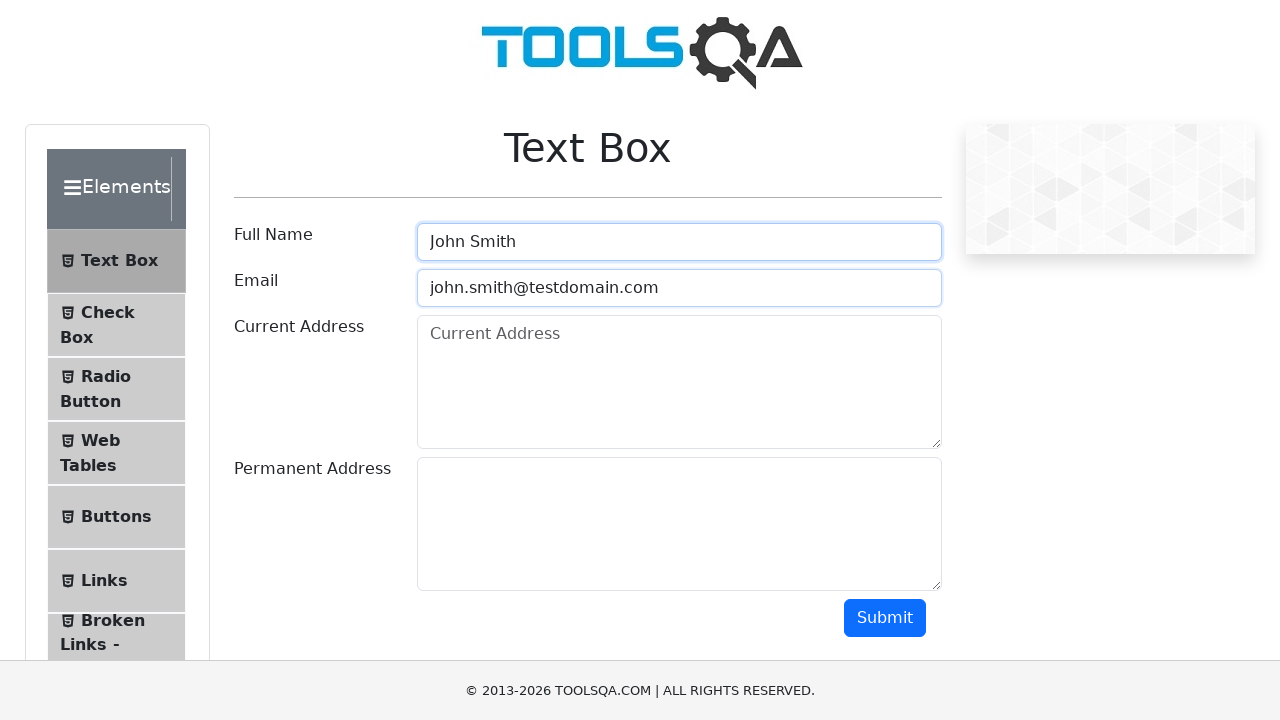

Filled currentAddress field with multi-line address on #currentAddress
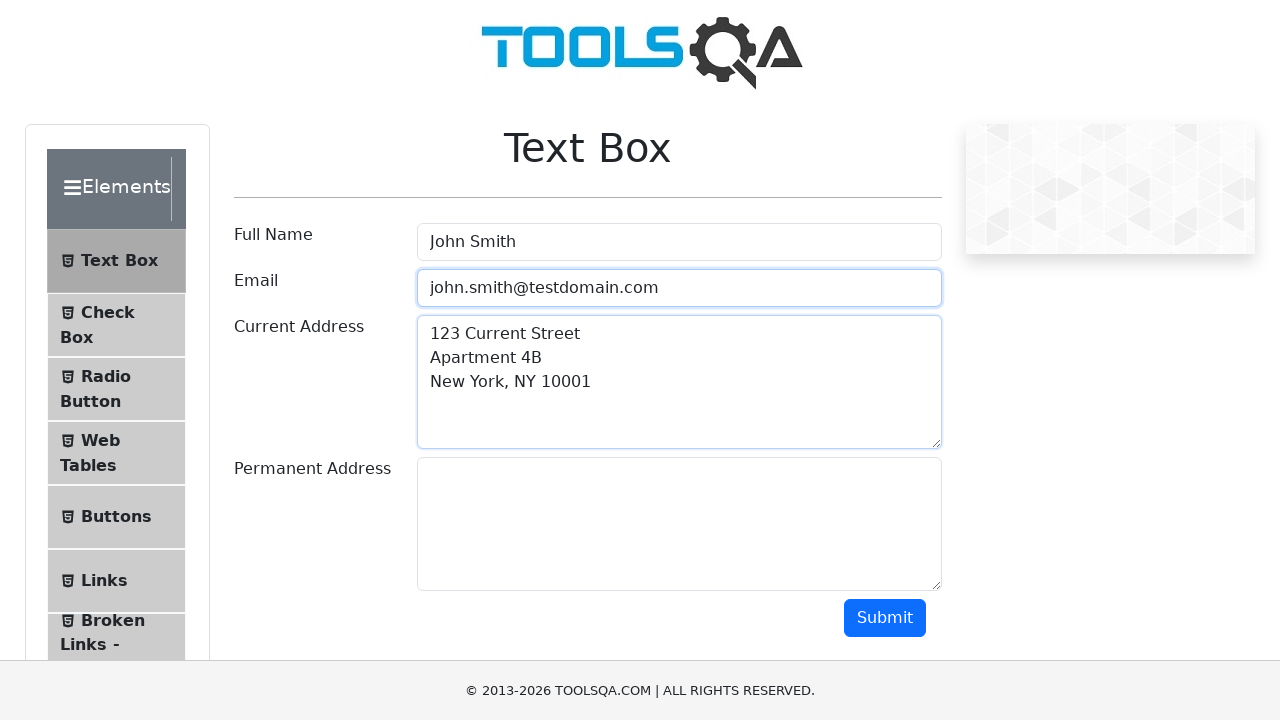

Filled permanentAddress field with multi-line address on #permanentAddress
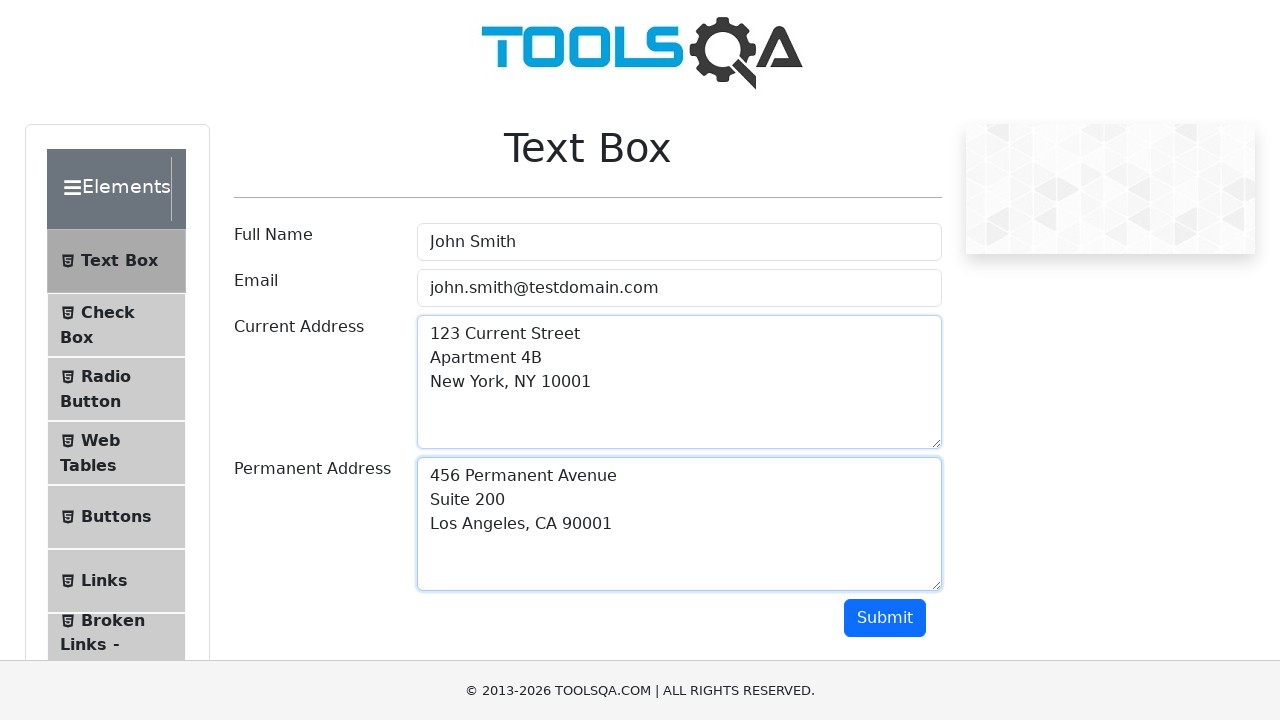

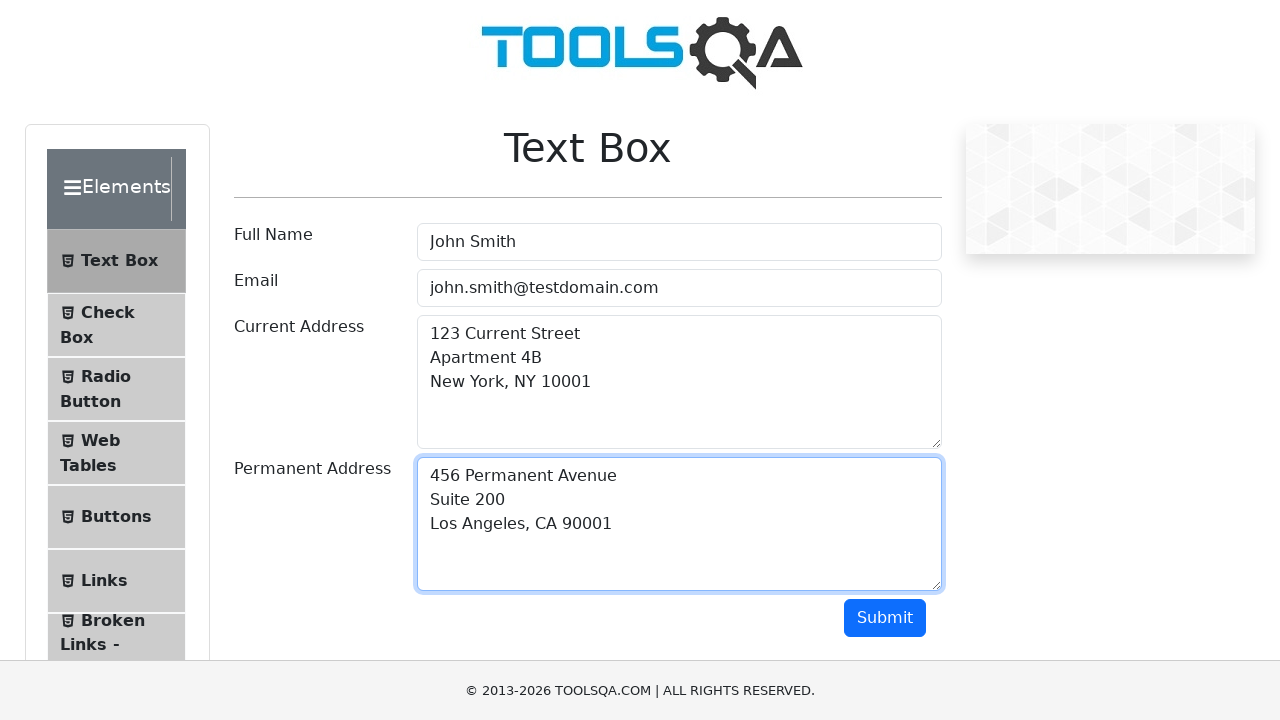